Navigates to Daum Finance exchange rate page, goes to the last page of the table, and extracts exchange rate data from the table rows

Starting URL: https://finance.daum.net/exchanges/FRX.KRWUSD

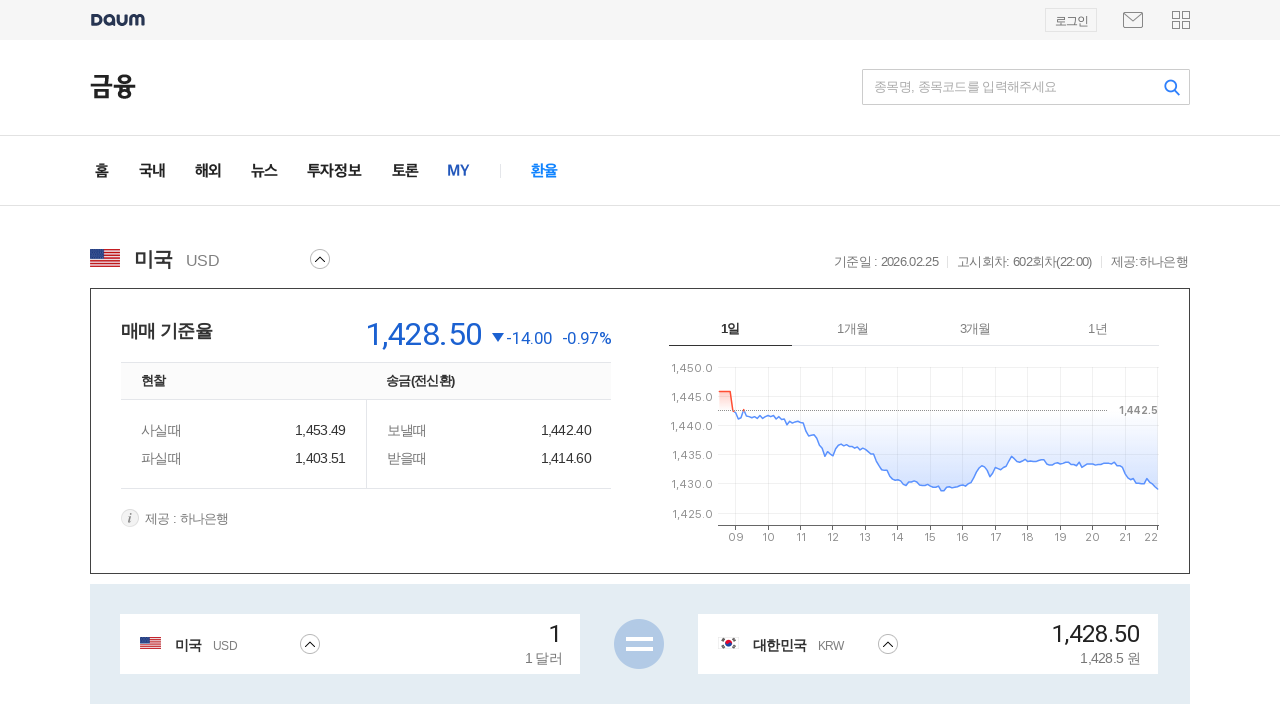

Waited for page body to load
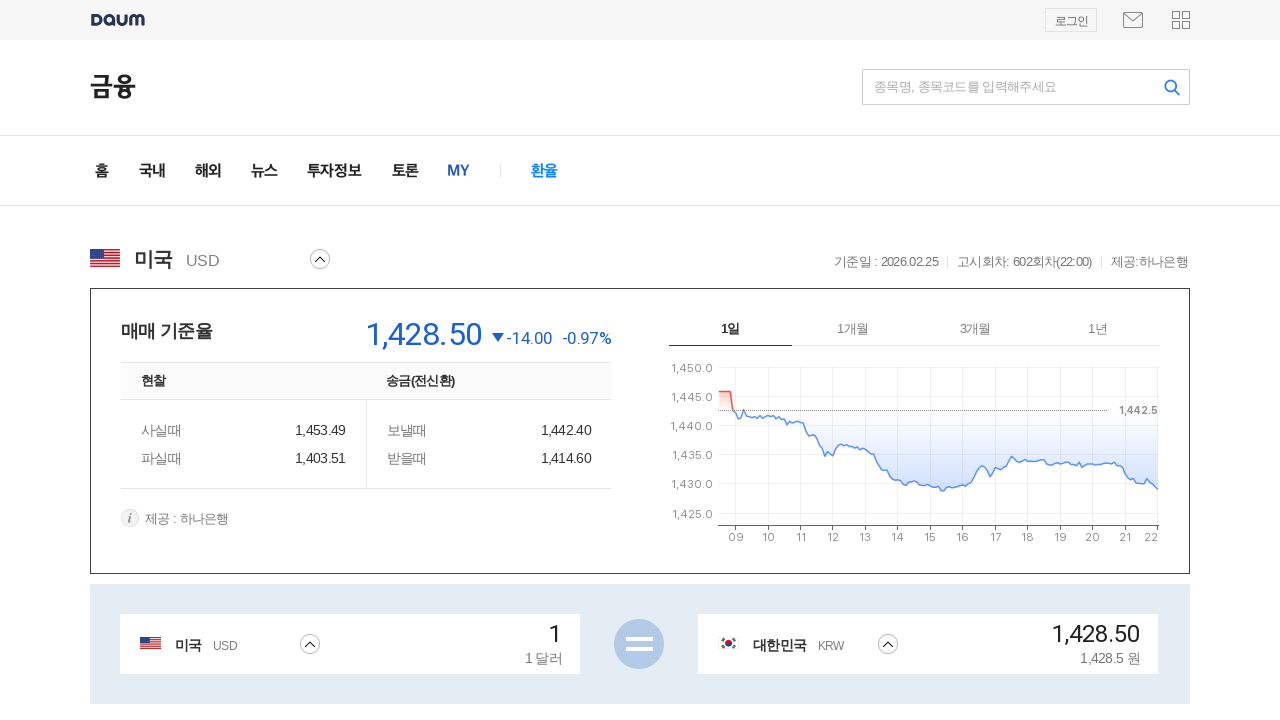

Clicked last page button using xpath at (805, 418) on xpath=/html/body/div/div[4]/div/div[4]/div[3]/div[2]/div/div/a[11]
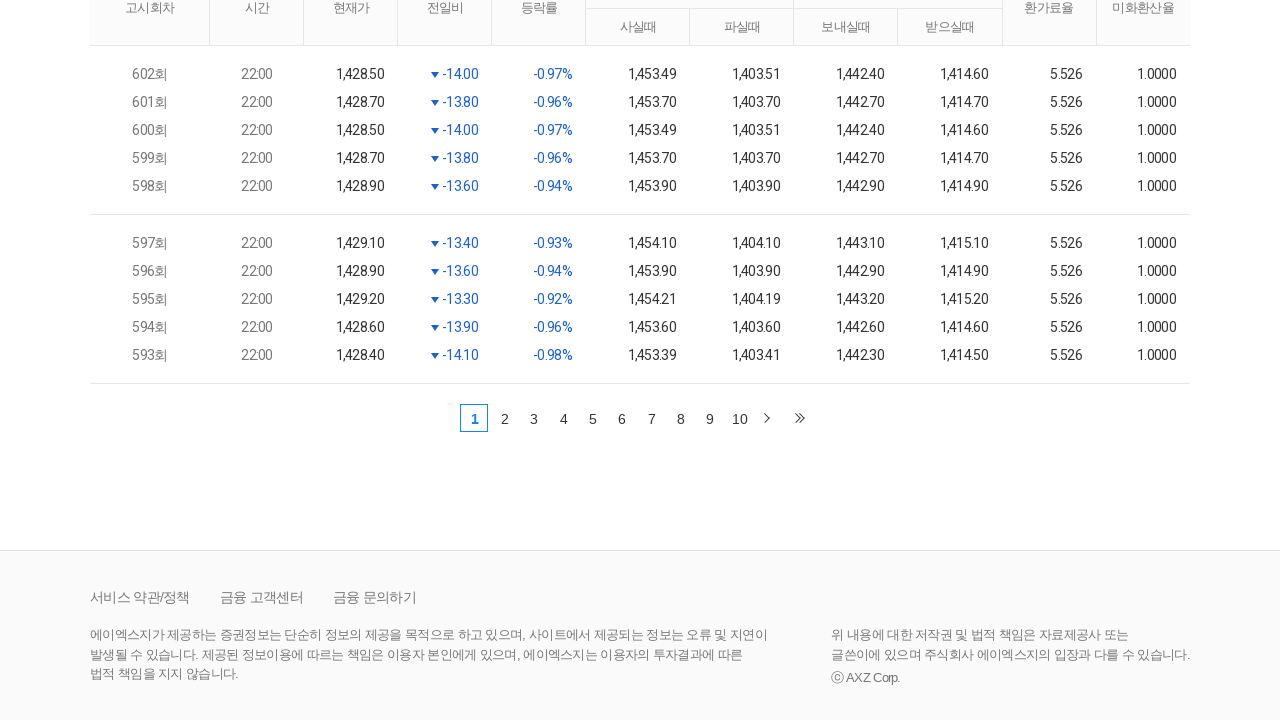

Waited 2 seconds for page navigation
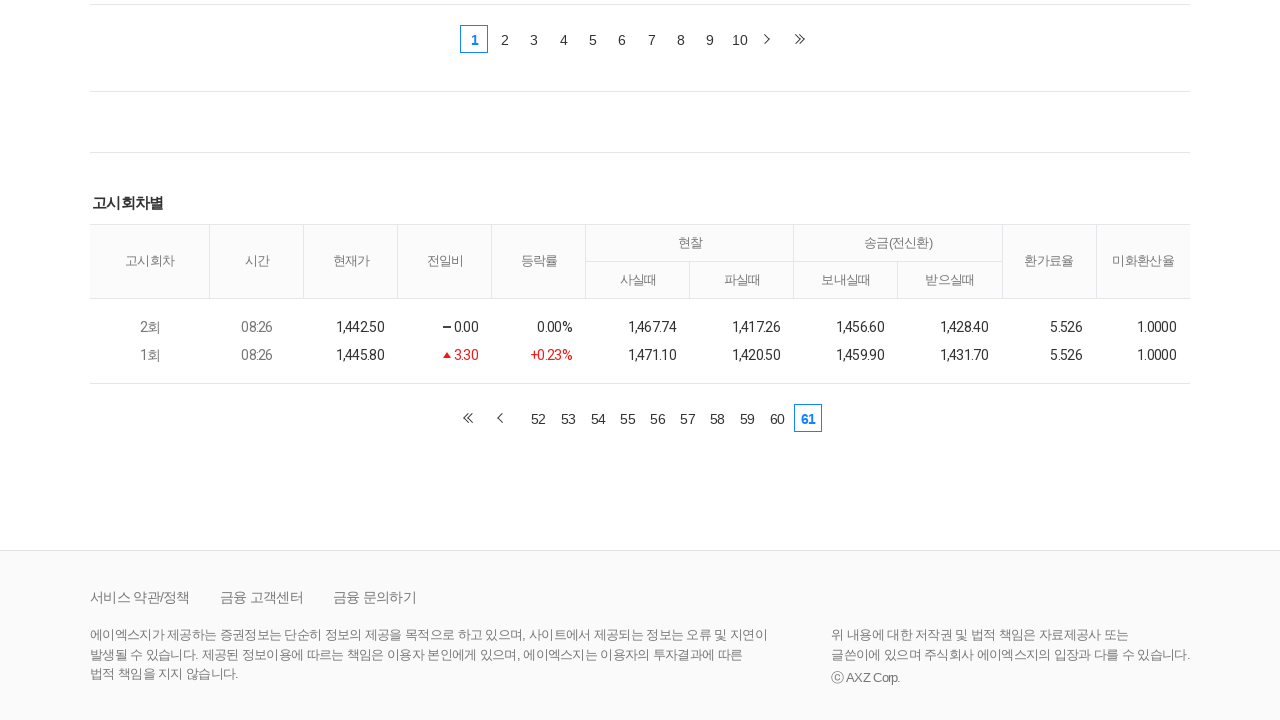

Waited for table element to load
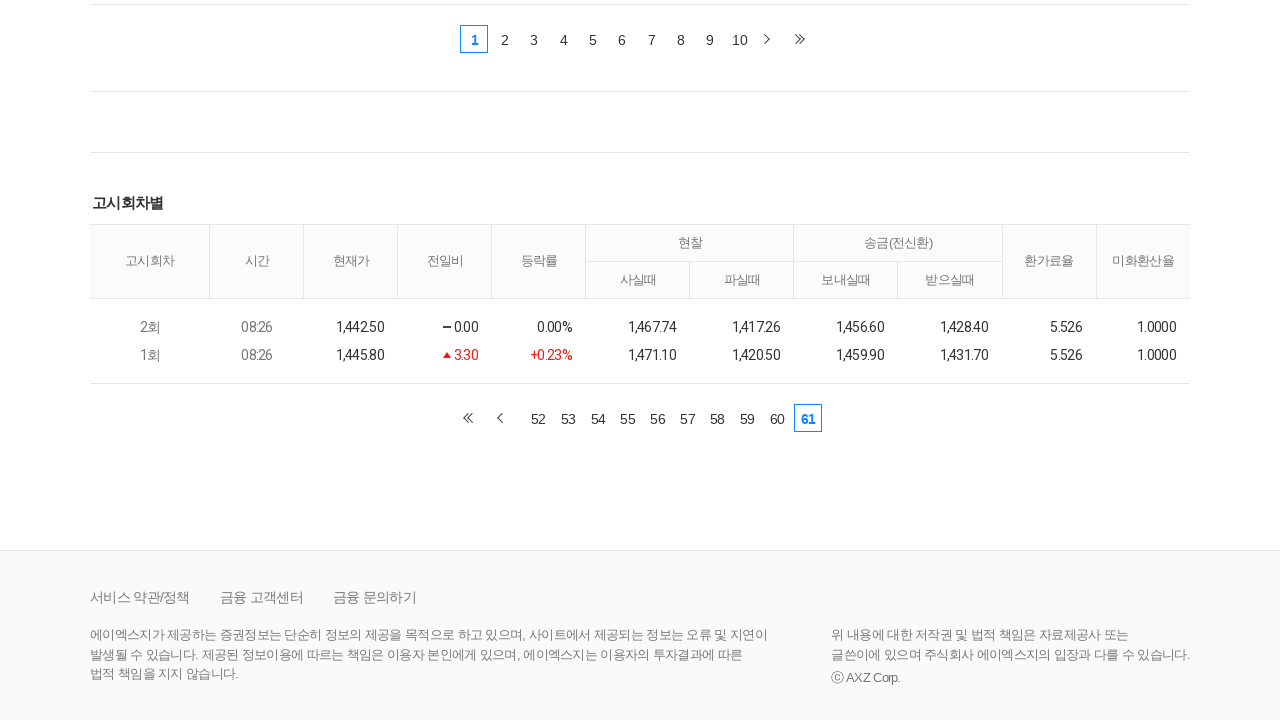

Located table rows - found 19 rows
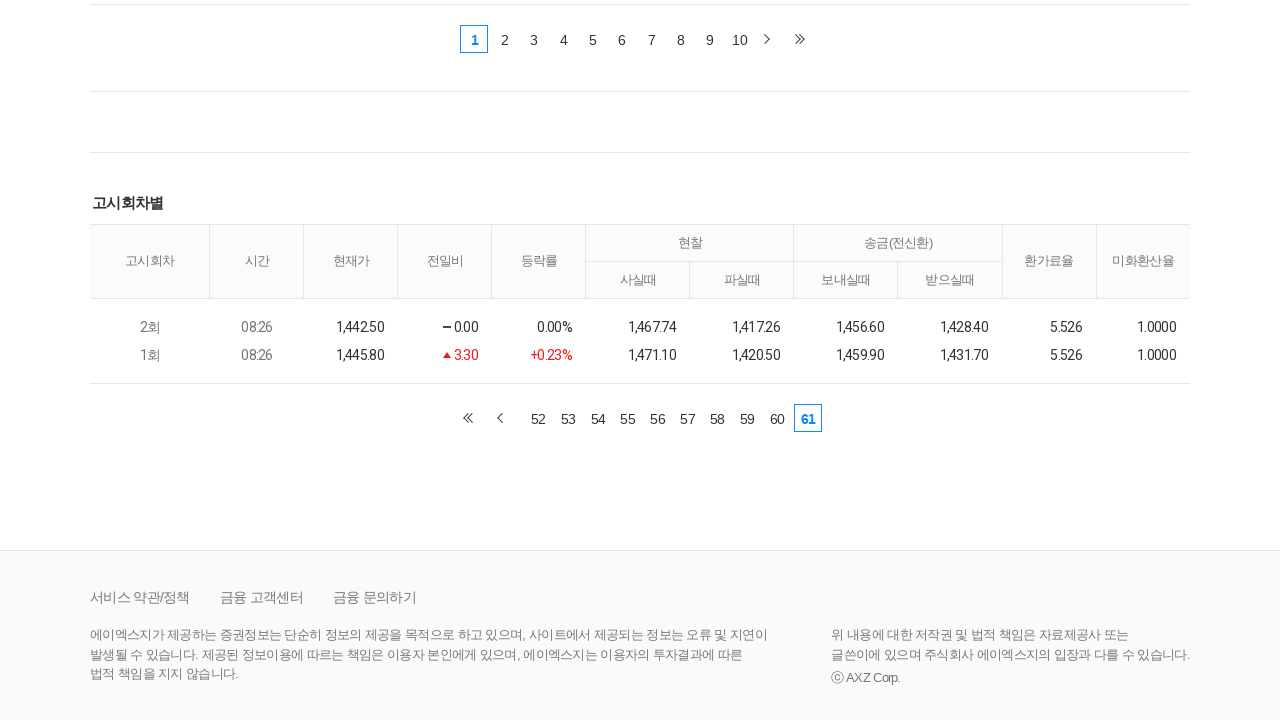

Inspected first row - found 0 cells
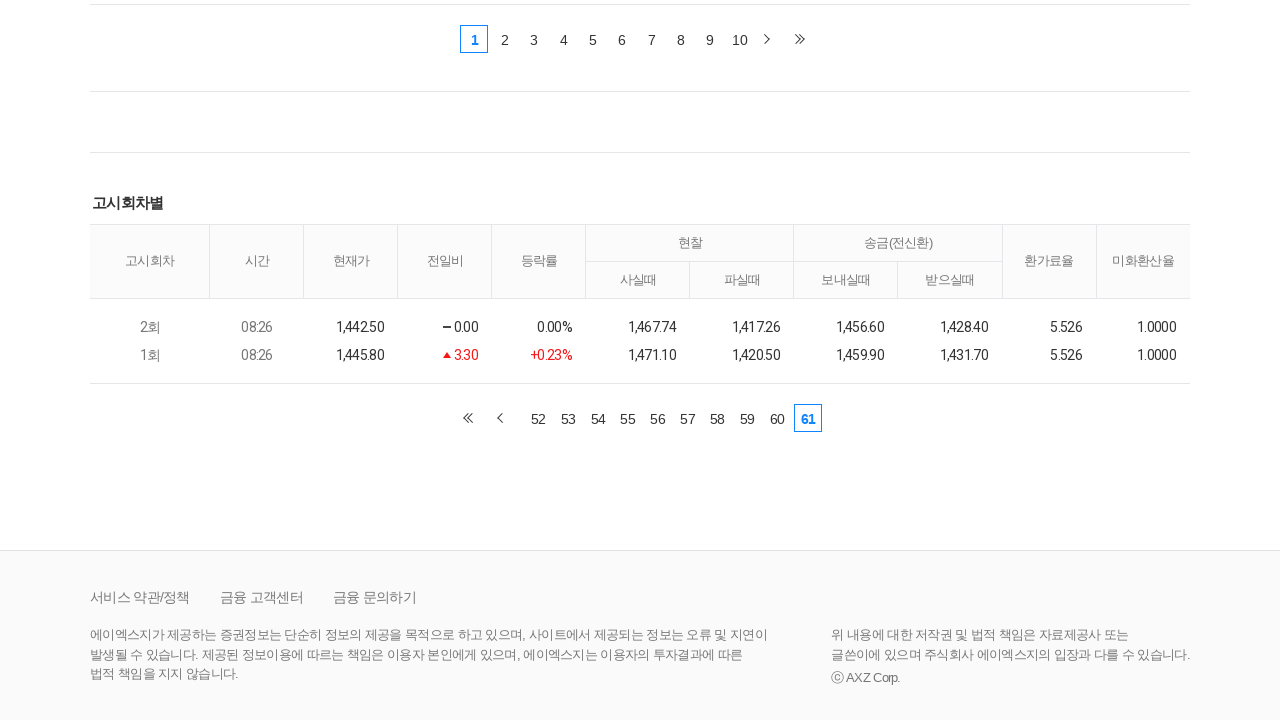

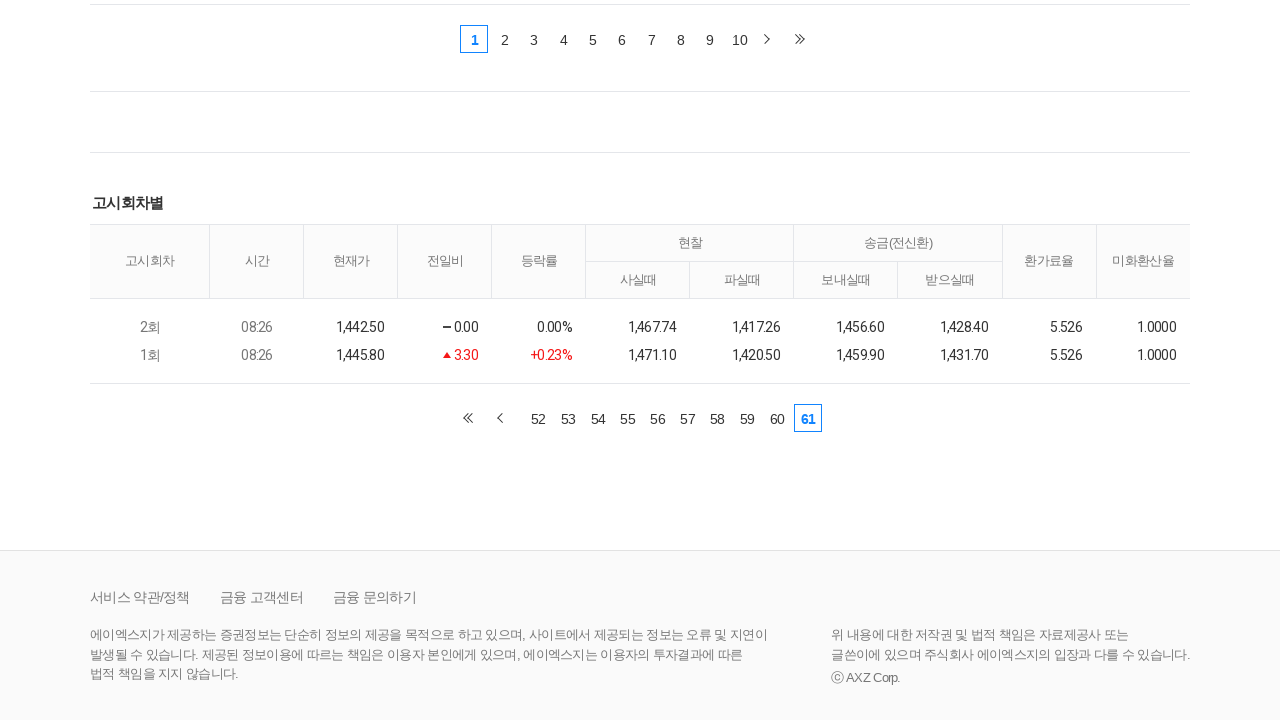